Tests navigation on the AngularJS documentation site by clicking on the main navigation menu and then clicking the Tutorial link

Starting URL: https://docs.angularjs.org/

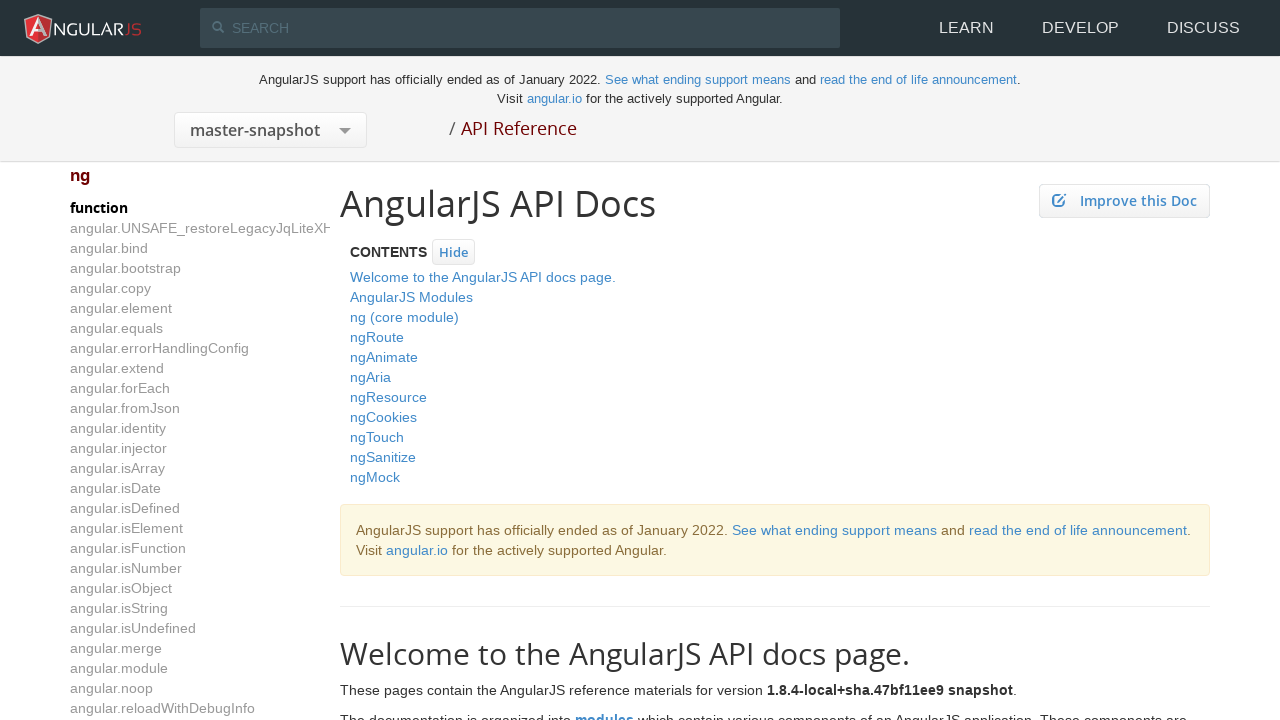

Clicked on the first navigation item in the navbar at (966, 28) on #navbar-main >> xpath=.//div/div[1]/ul/li[1]/a
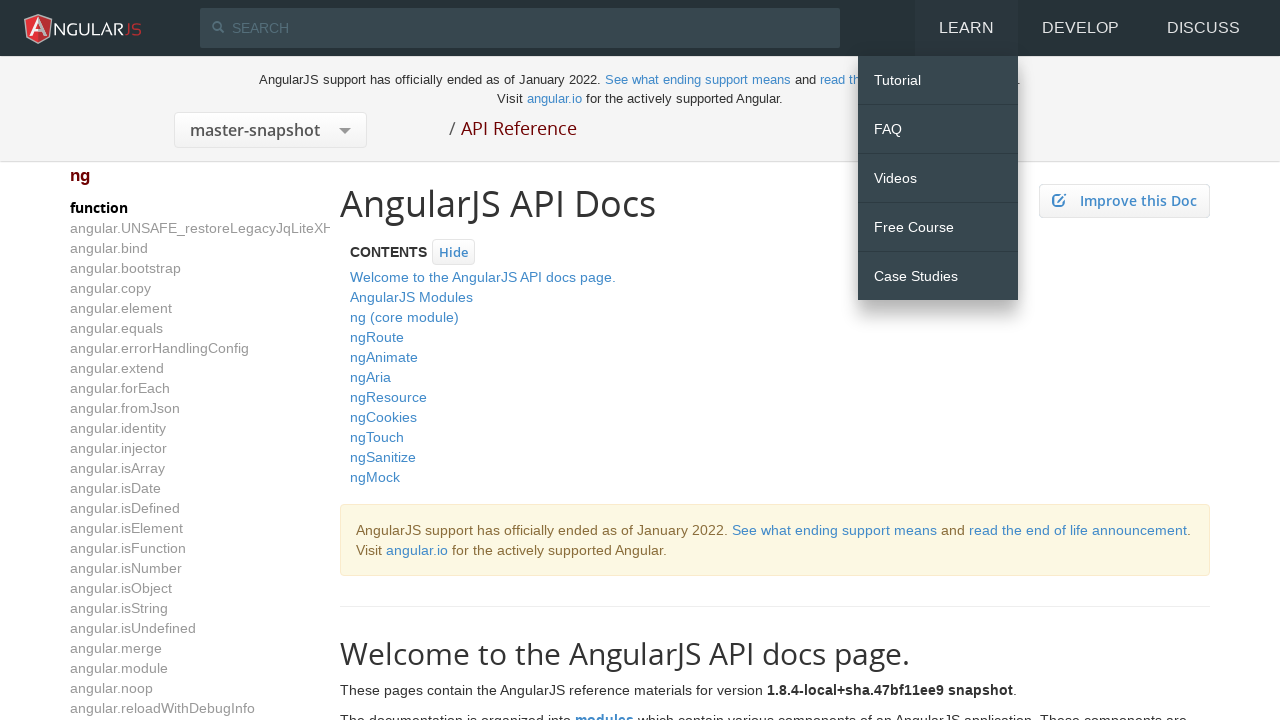

Waited for navigation/content to load
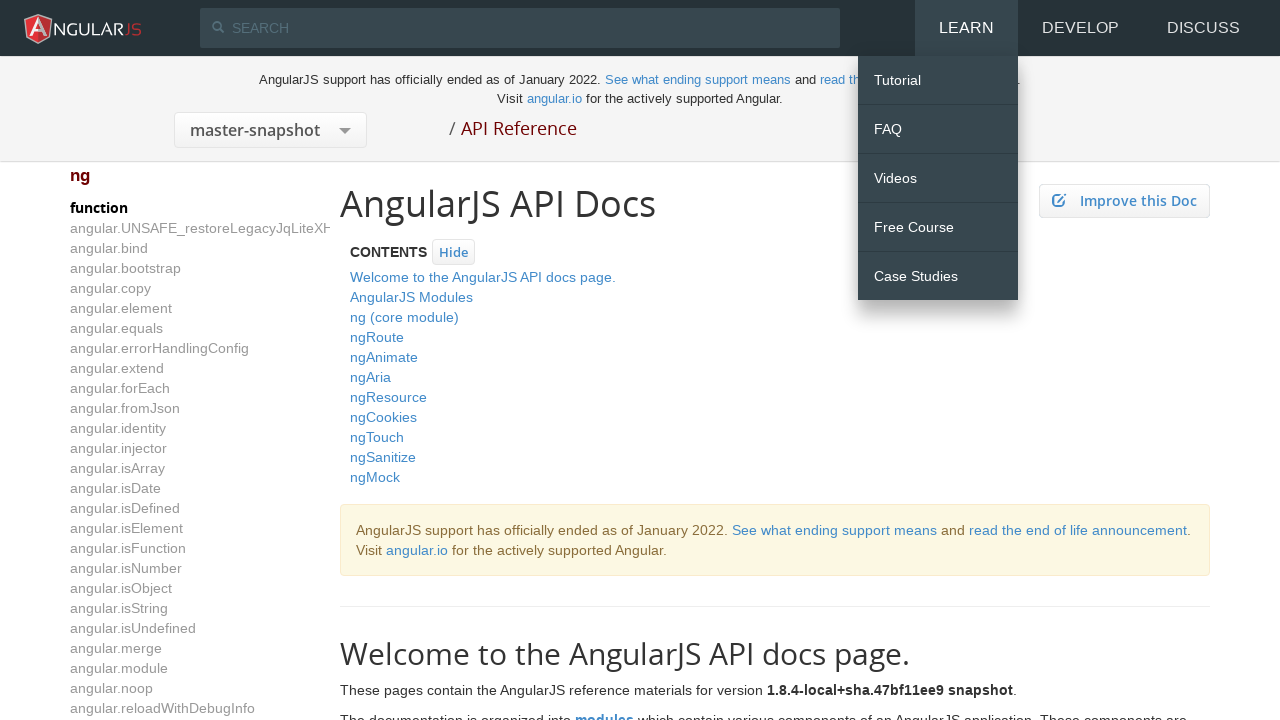

Clicked on the Tutorial link at (938, 80) on a:has-text('Tutorial')
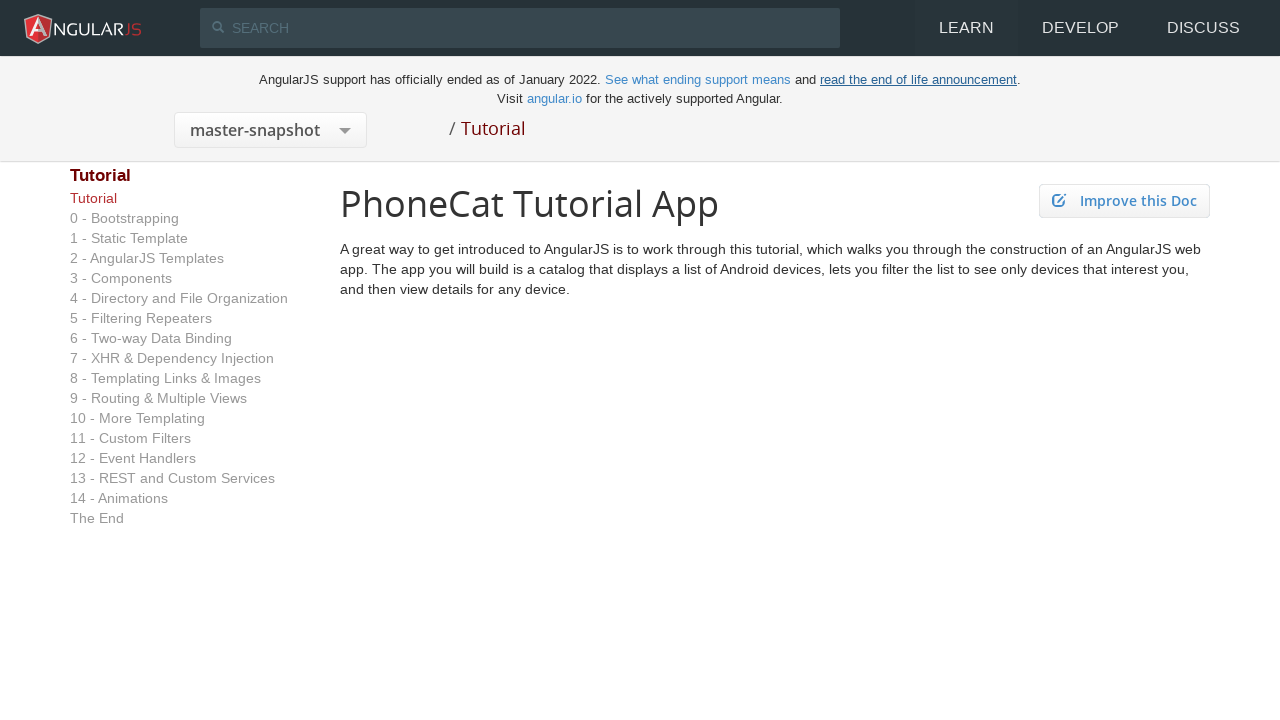

Waited for the tutorial page to load
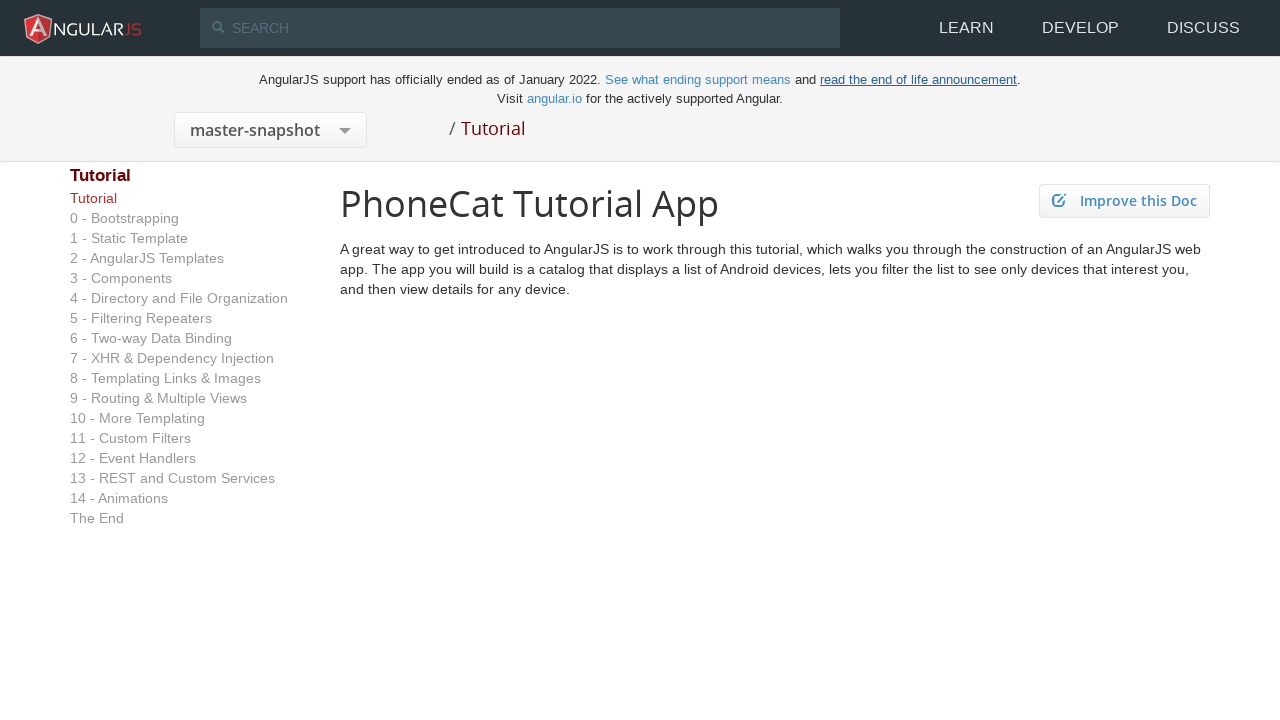

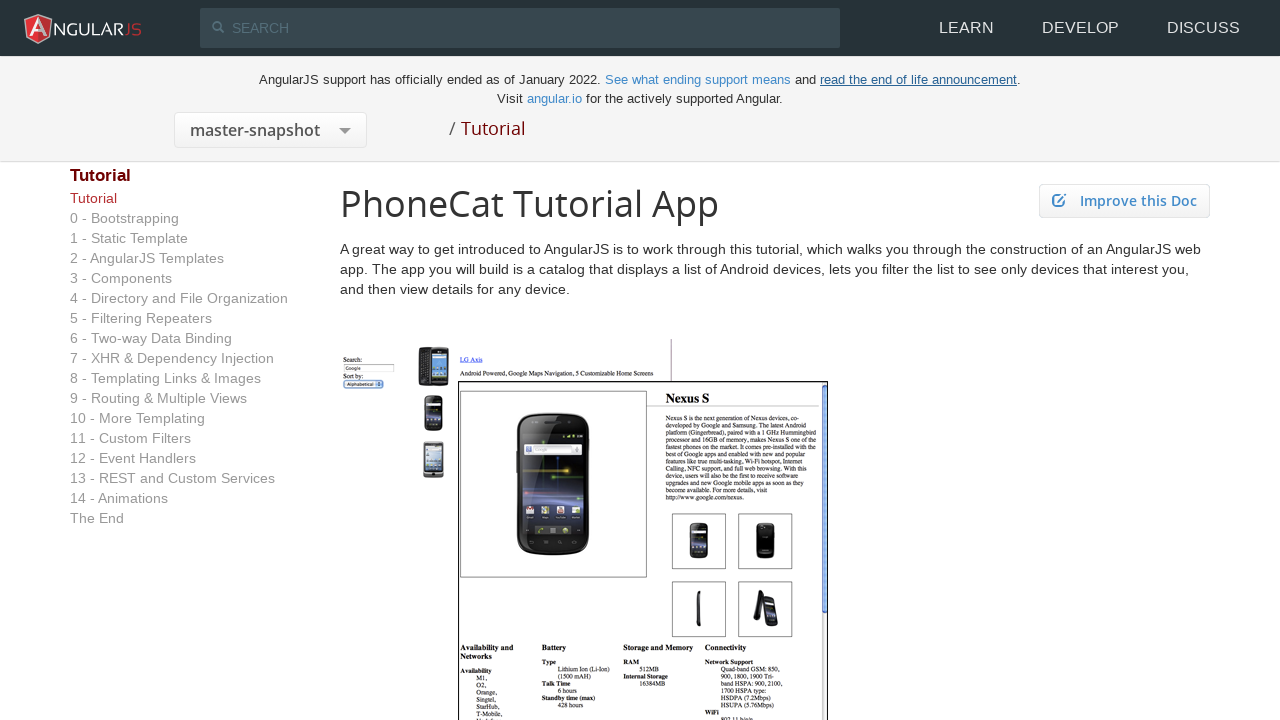